Tests that the Buttons page contains a Warning button with correct text

Starting URL: https://formy-project.herokuapp.com/

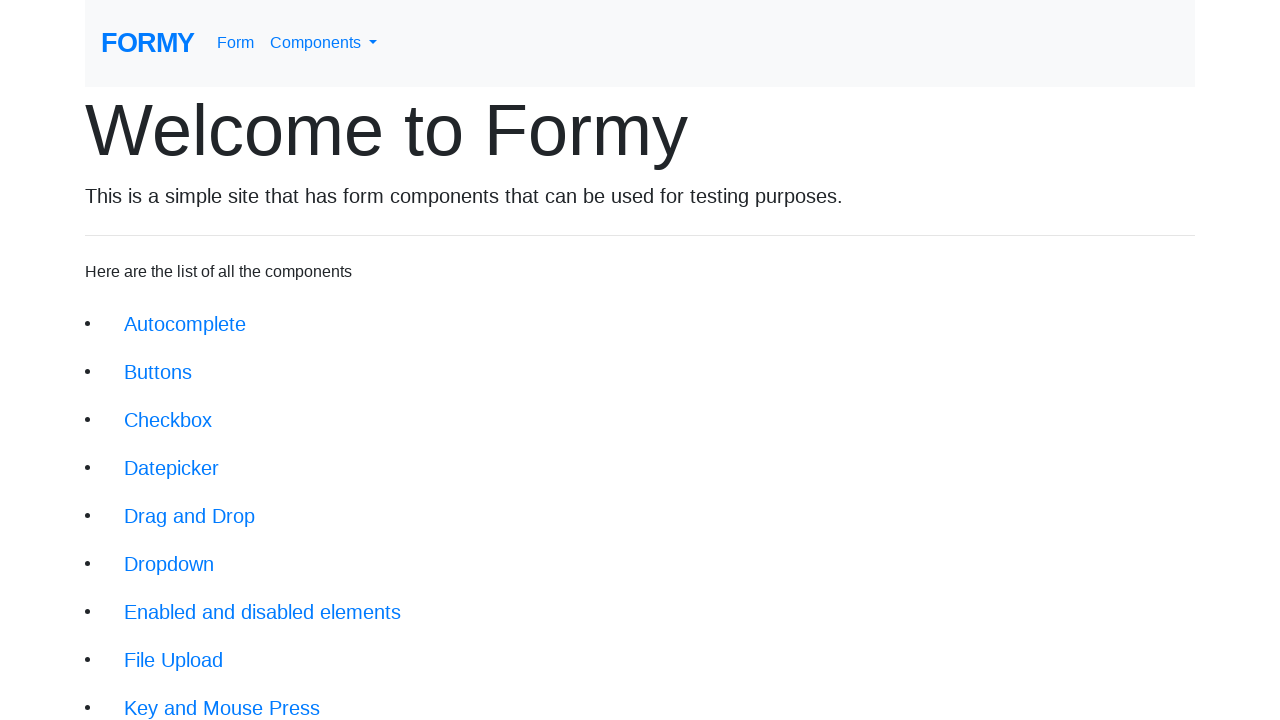

Clicked on Buttons link at (158, 372) on xpath=//li/a[@href='/buttons']
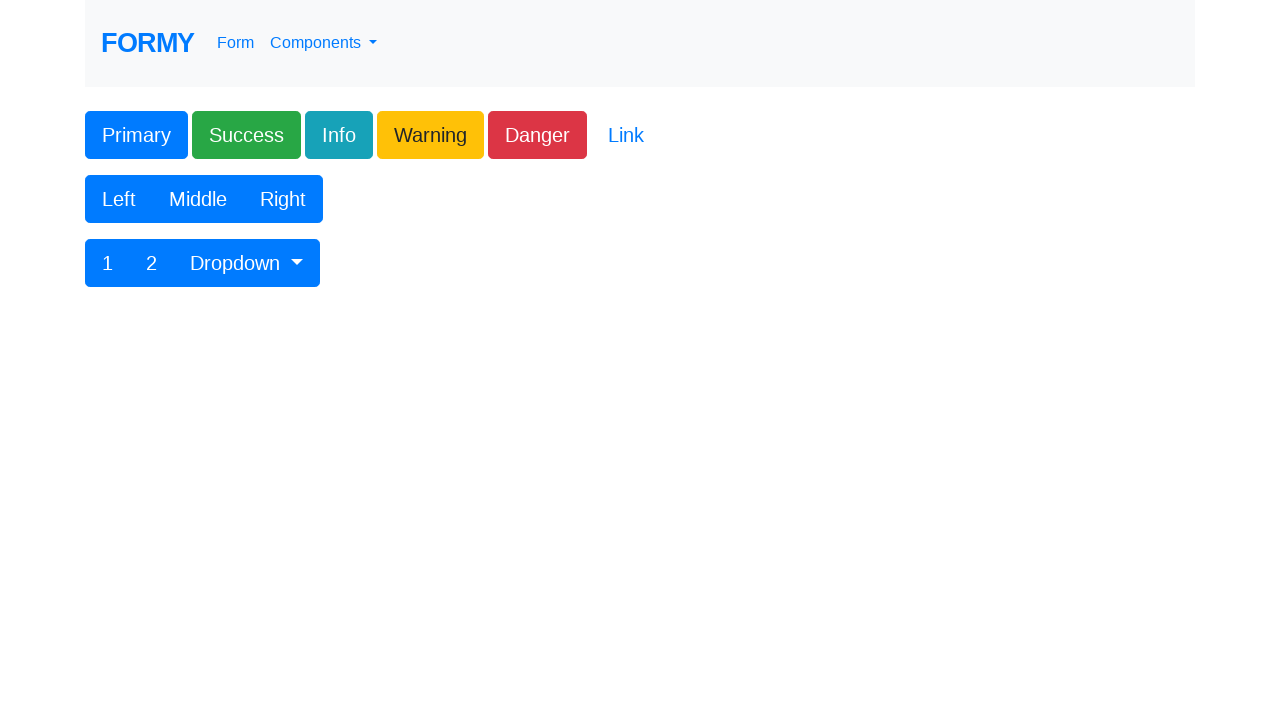

Verified Warning button contains correct text 'Warning'
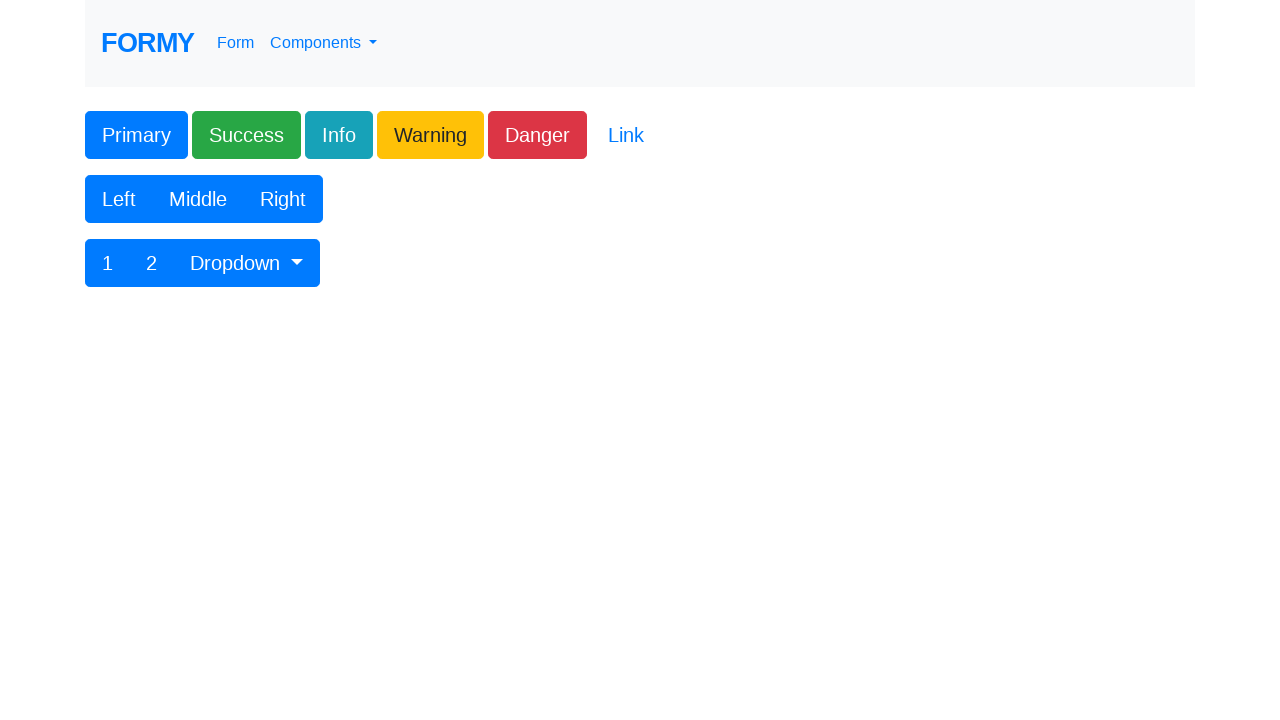

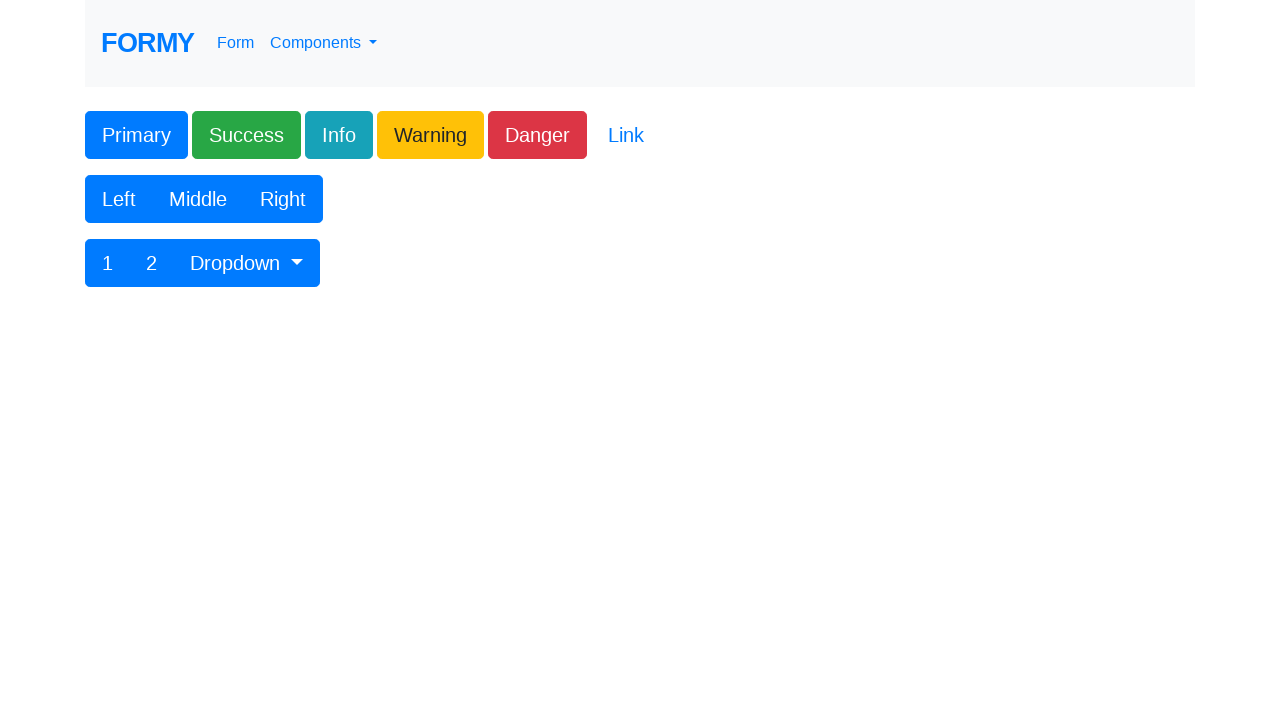